Tests window handling functionality by clicking a link that opens a new window, switching to it, and then switching back to the original window

Starting URL: https://the-internet.herokuapp.com/windows

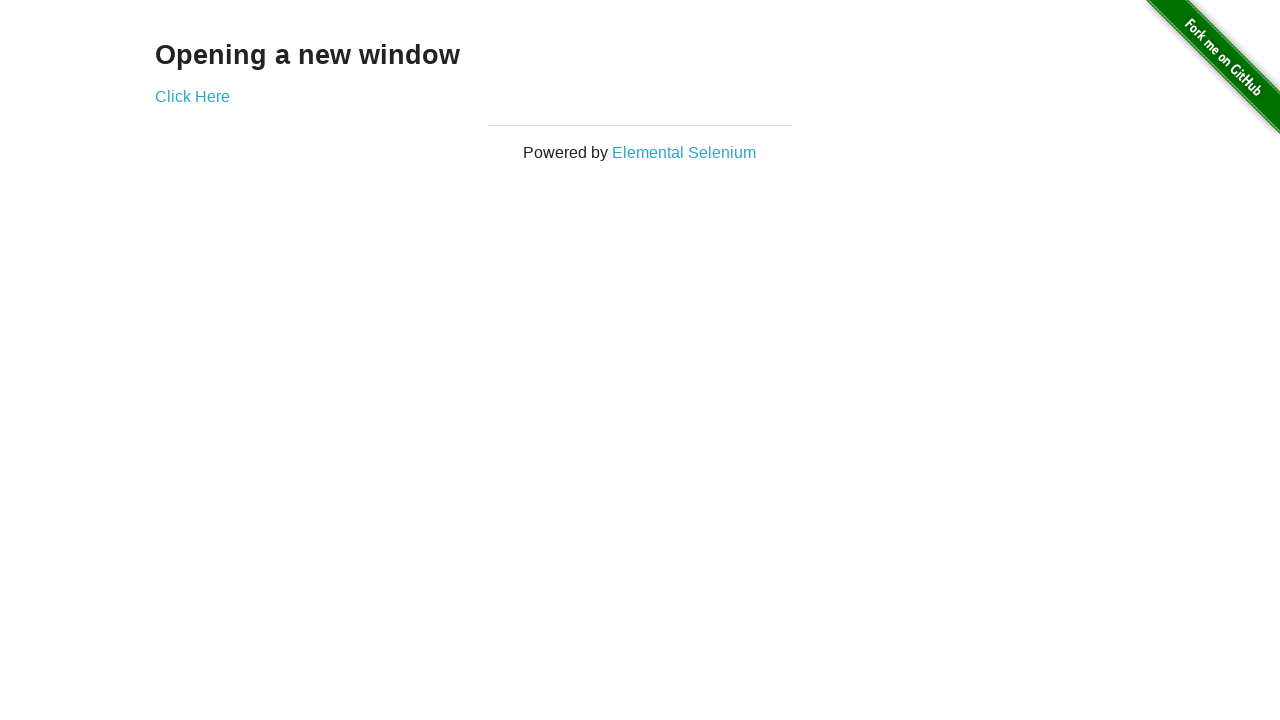

Clicked 'Click Here' link to open new window at (192, 96) on text='Click Here'
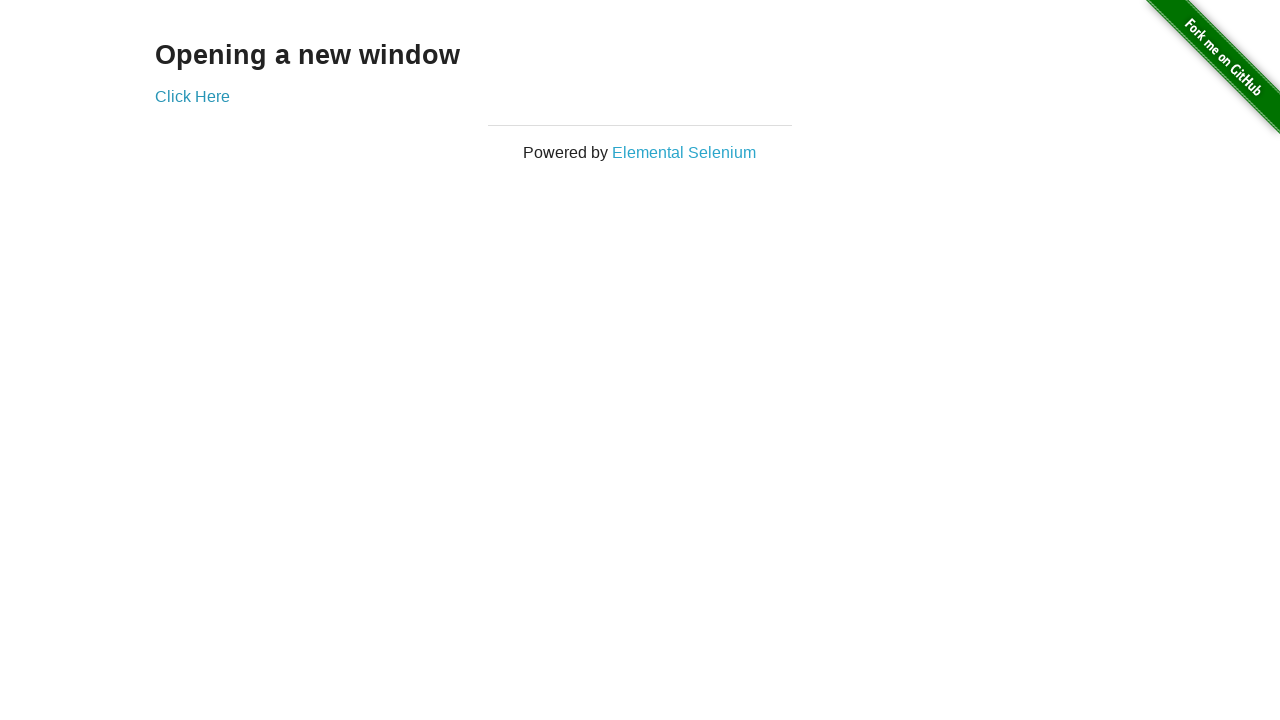

New window loaded
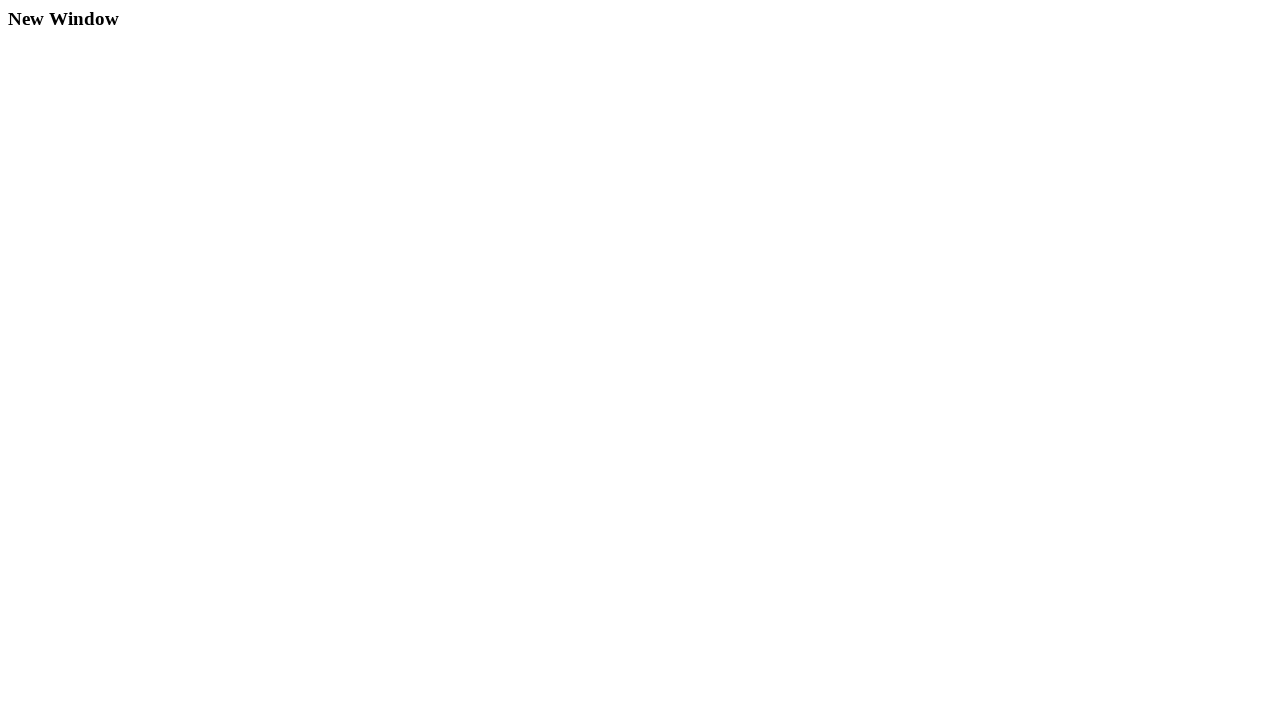

Retrieved h3 text from new window: 'New Window'
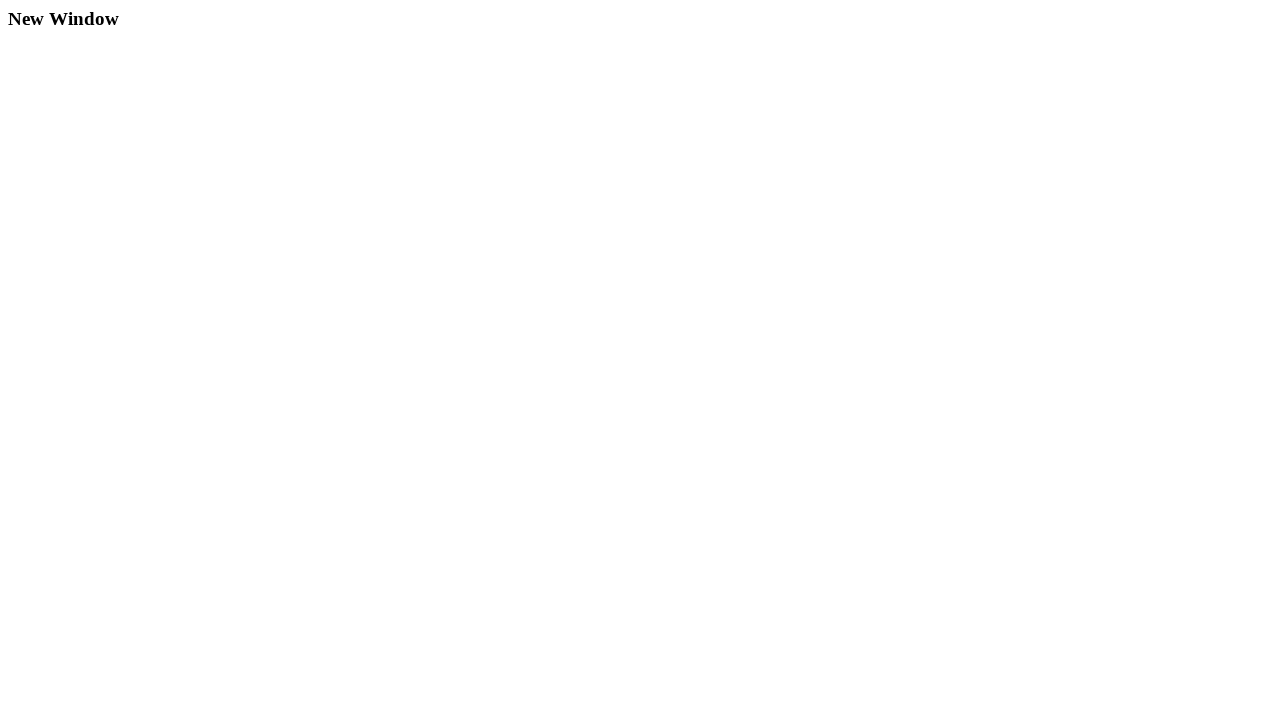

Verified original window contains 'Opening a new window' heading
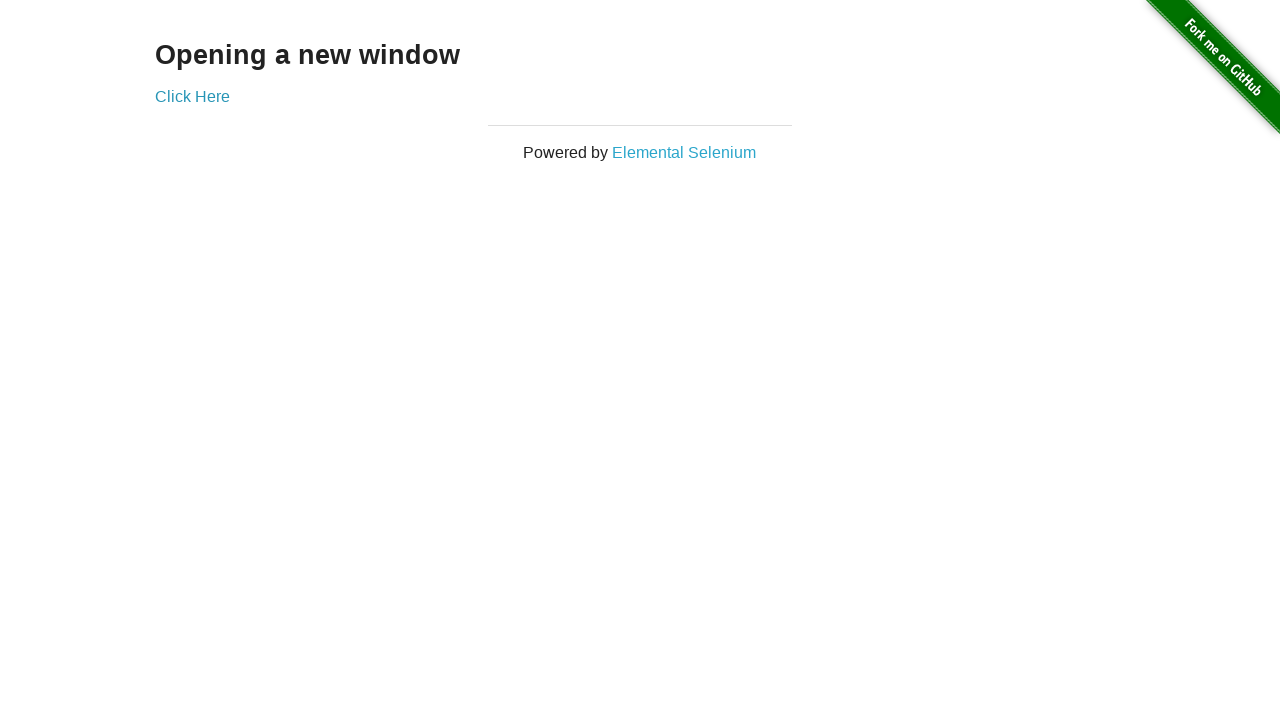

Closed new window and returned to original window
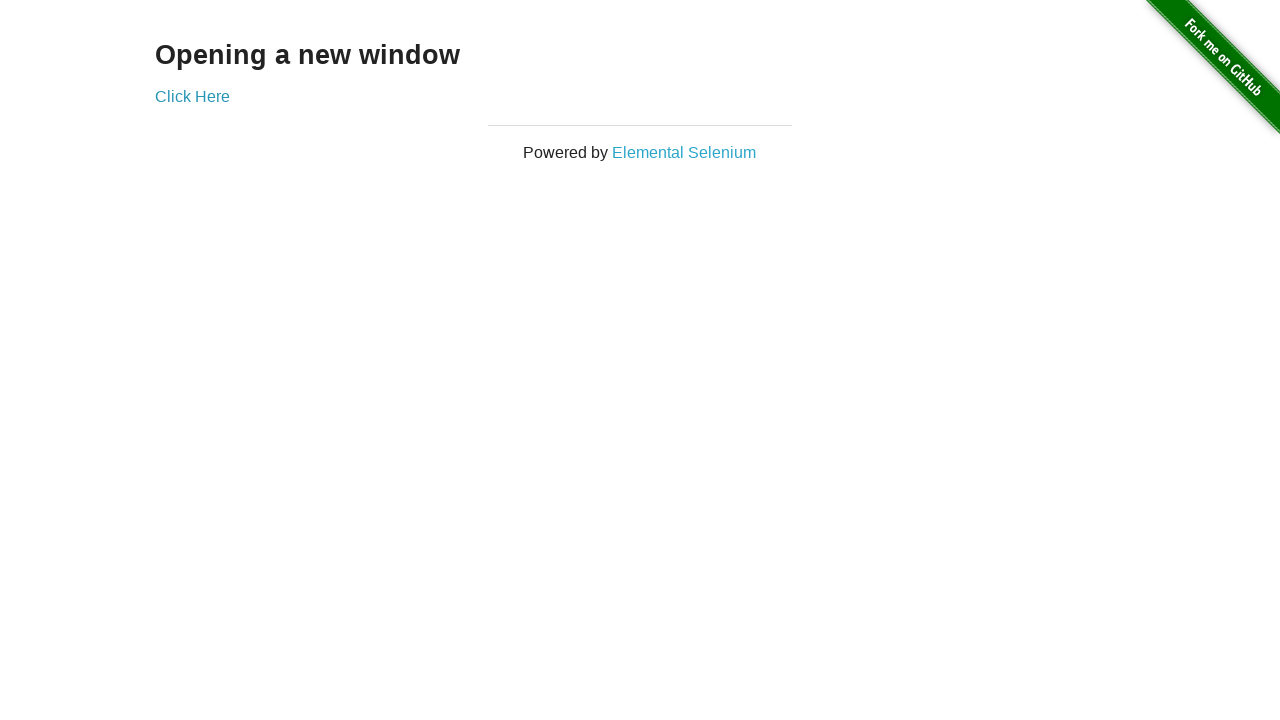

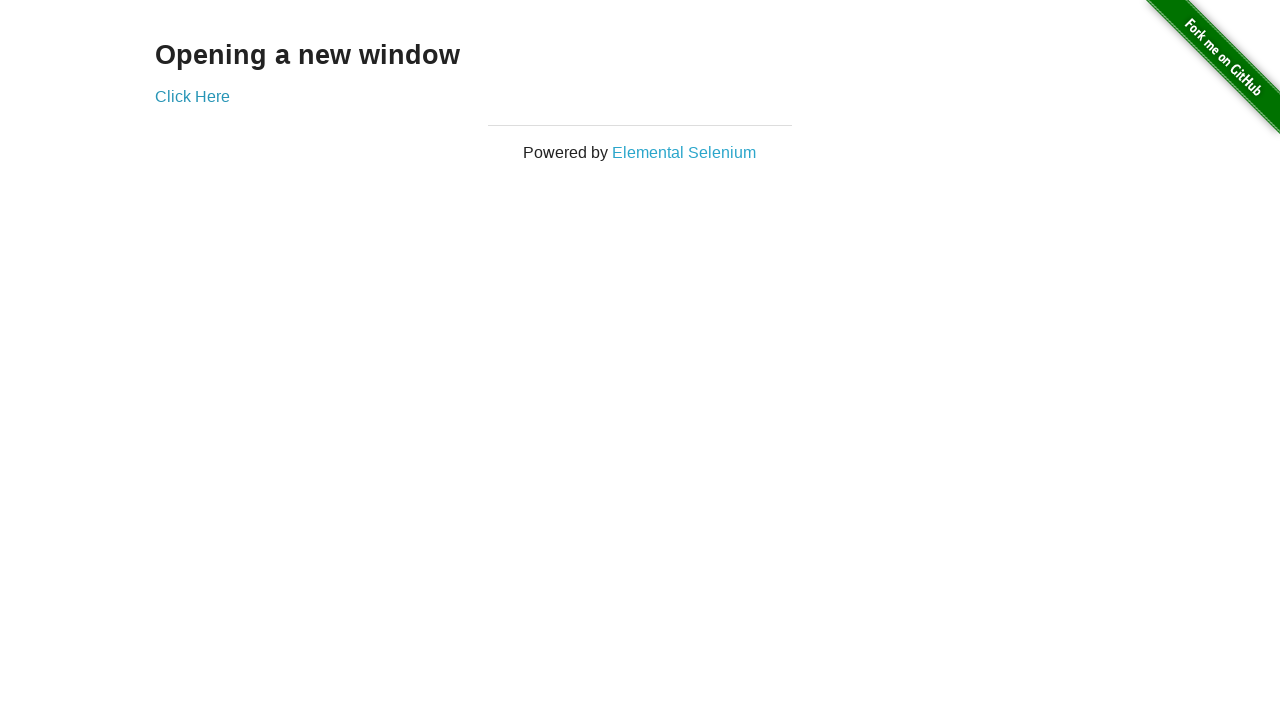